Verifies the page title matches the expected value

Starting URL: https://opensource-demo.orangehrmlive.com/web/index.php/auth/login

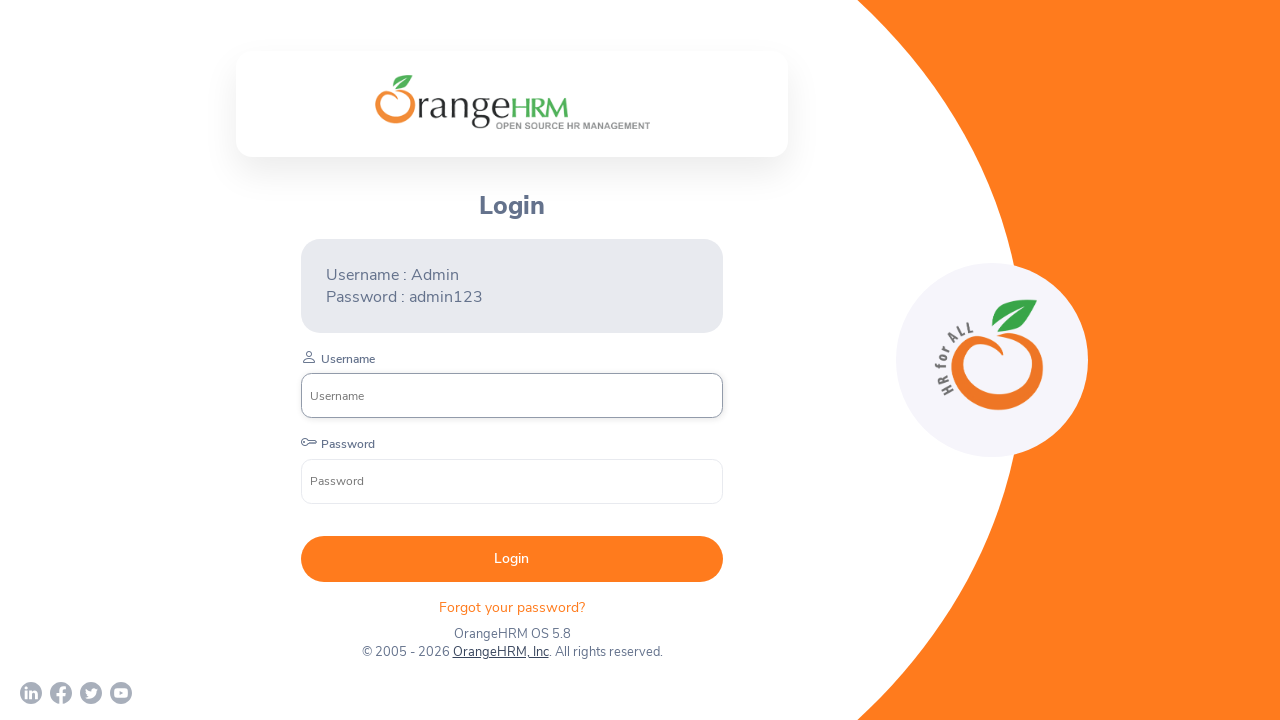

Navigated to OrangeHRM login page
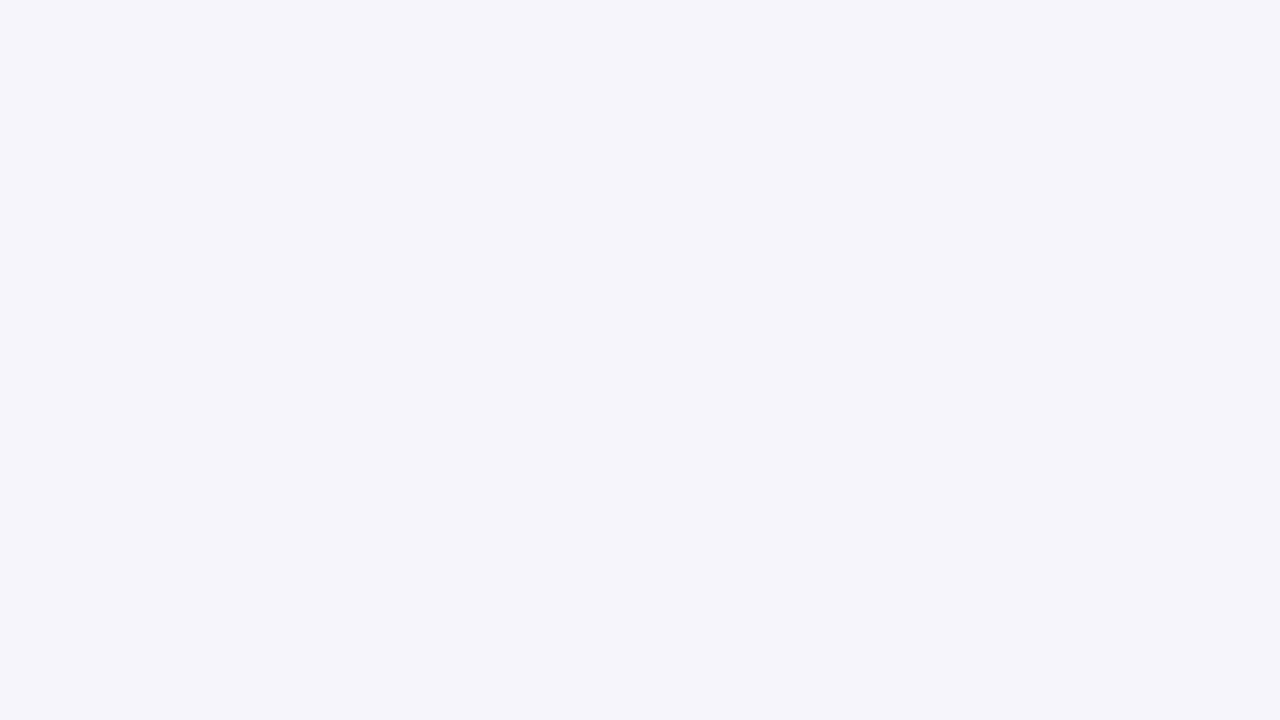

Retrieved page title
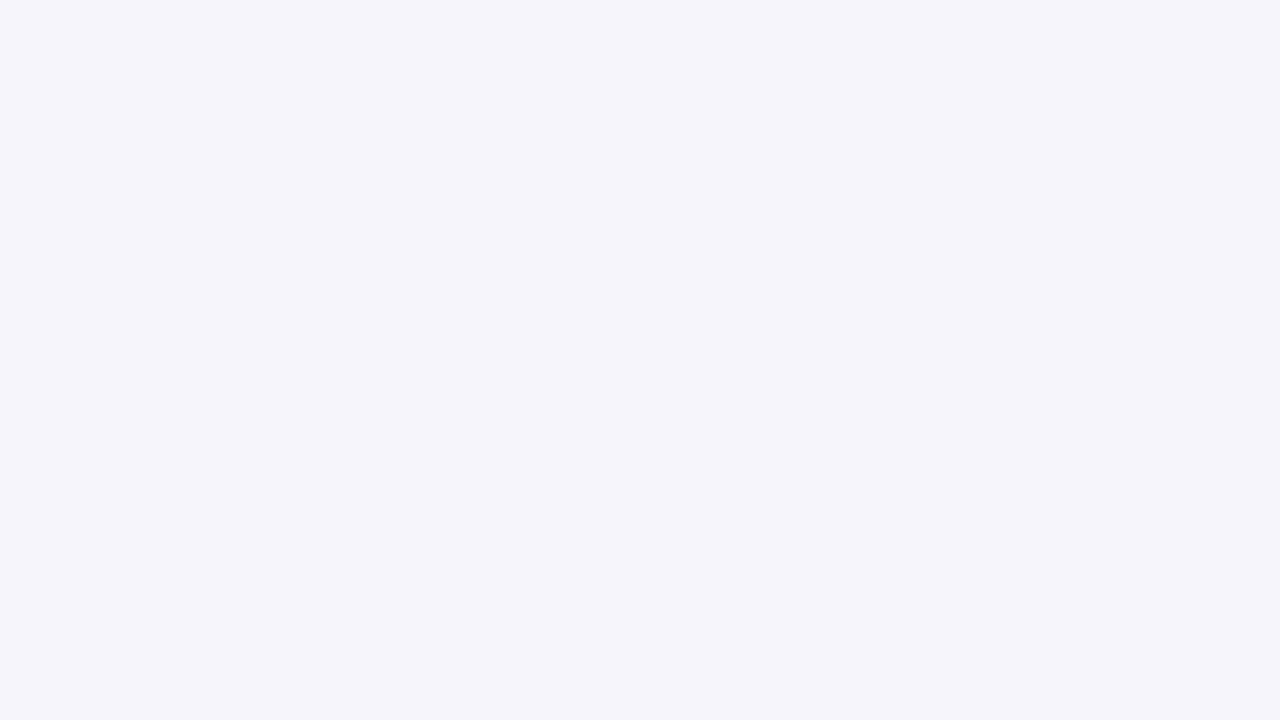

Verified page title matches 'OrangeHRM'
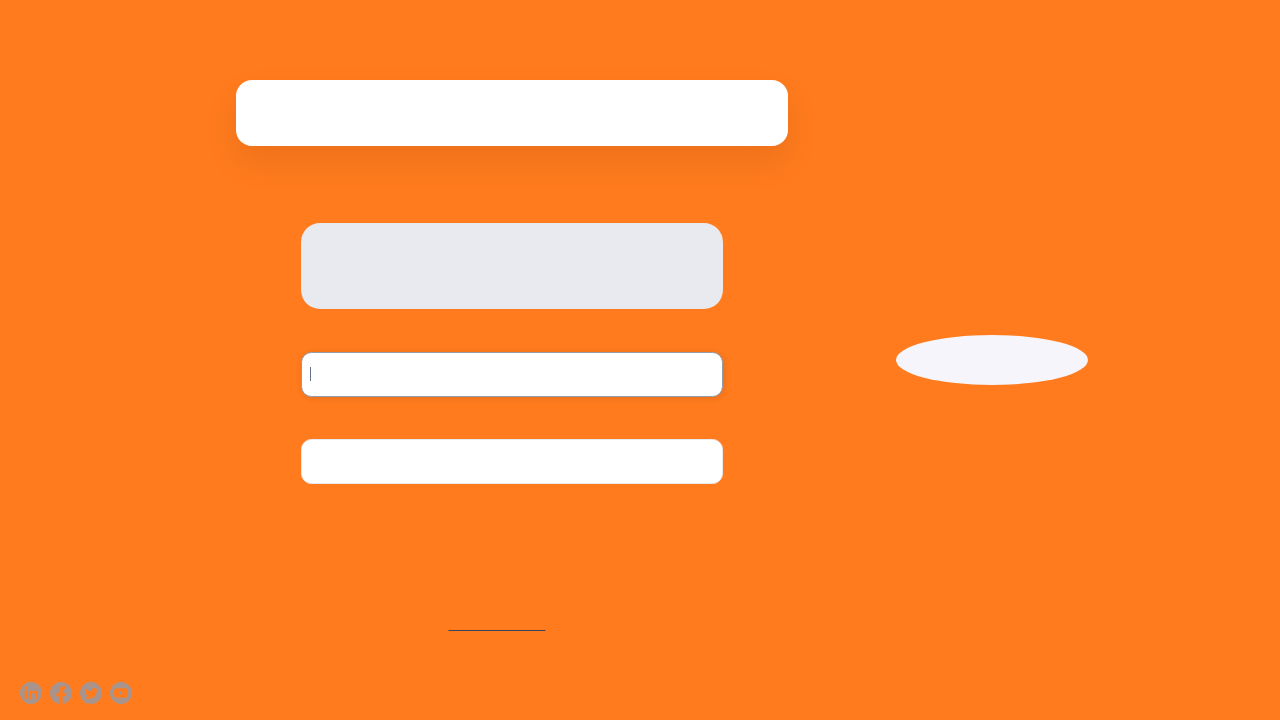

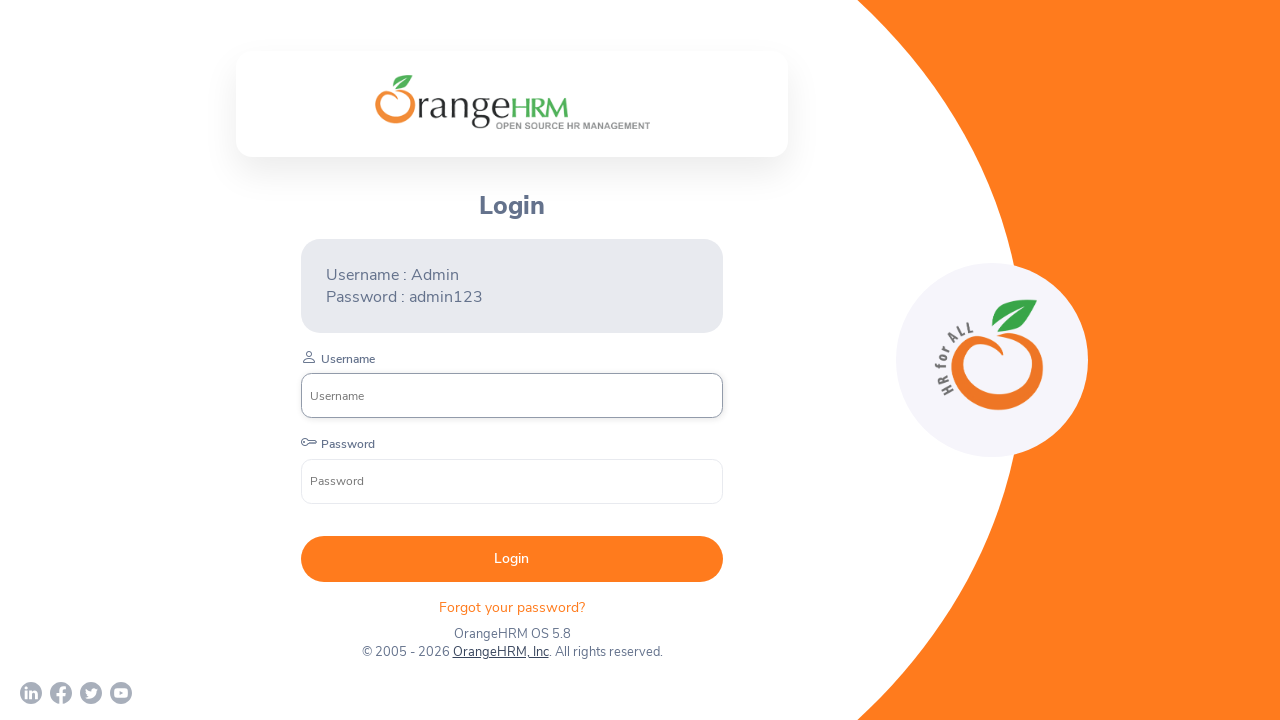